Tests various percentage calculator functions on the website including calculating percentage of a number, finding what percent one number is of another, and calculating percentage increase/decrease

Starting URL: https://percentagecalculator.net/

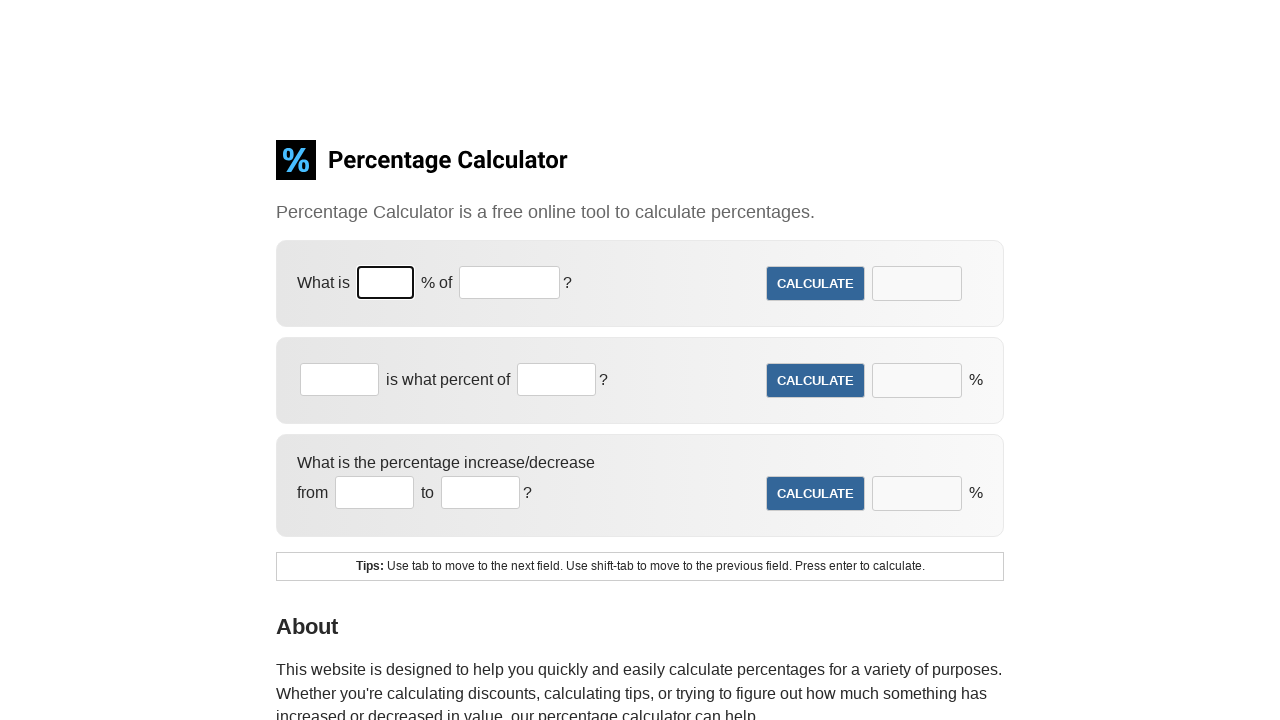

Filled first percentage field with '10' for percentage of number calculation on //*[@id='f1']/fieldset[1]/input
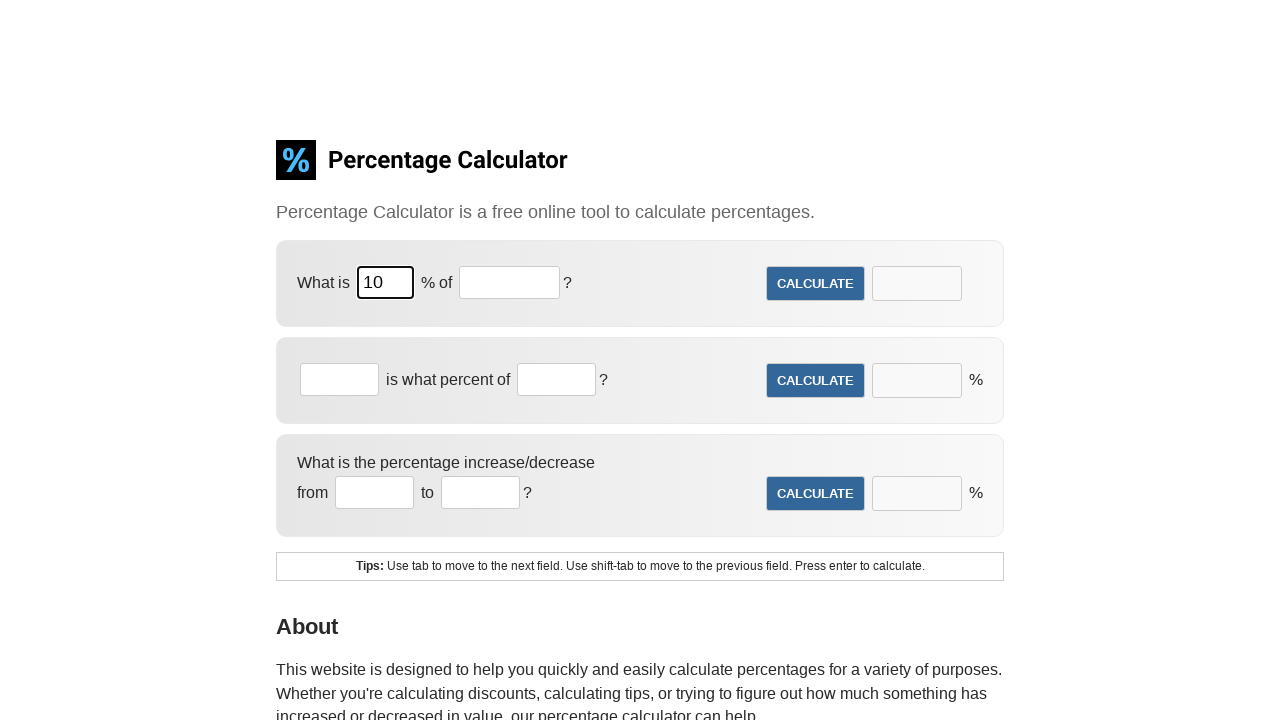

Filled second field with '2000' for percentage of number calculation on //*[@id='f1']/fieldset[1]/nobr/input
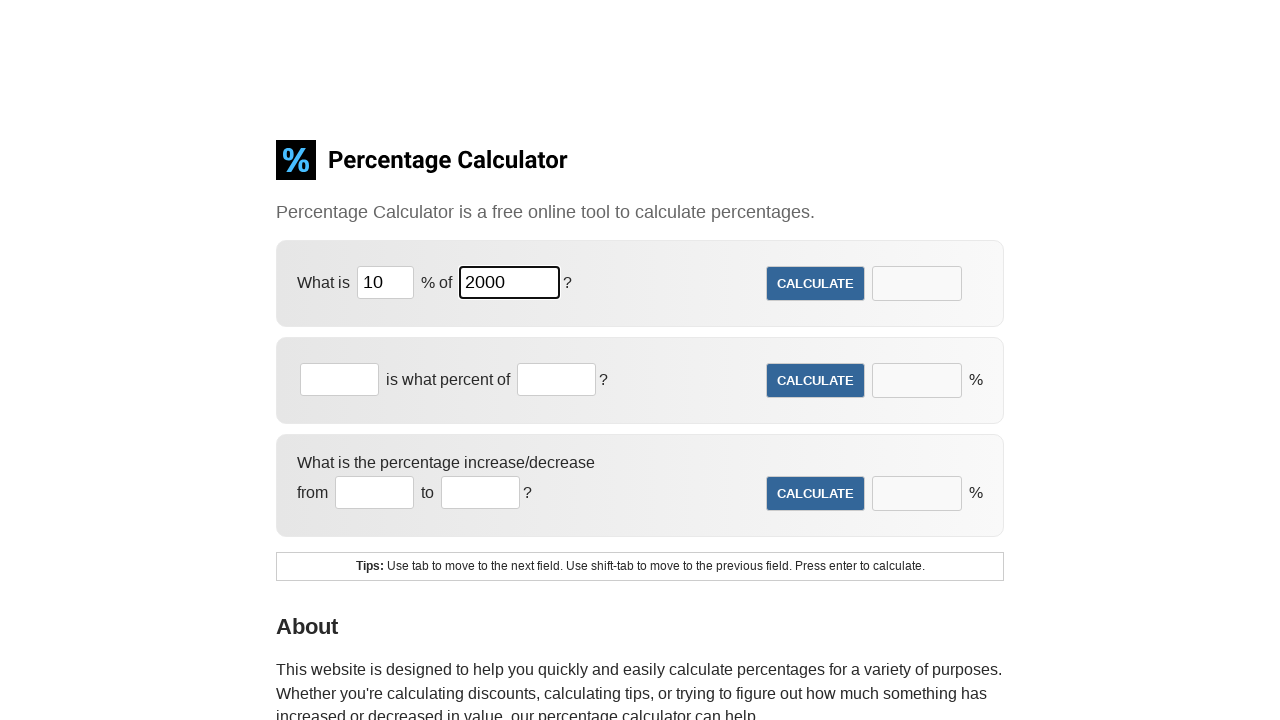

Clicked calculate button for Test 1 (What is 10% of 2000?) at (816, 284) on xpath=//*[@id='f1']/fieldset[2]/input[1]
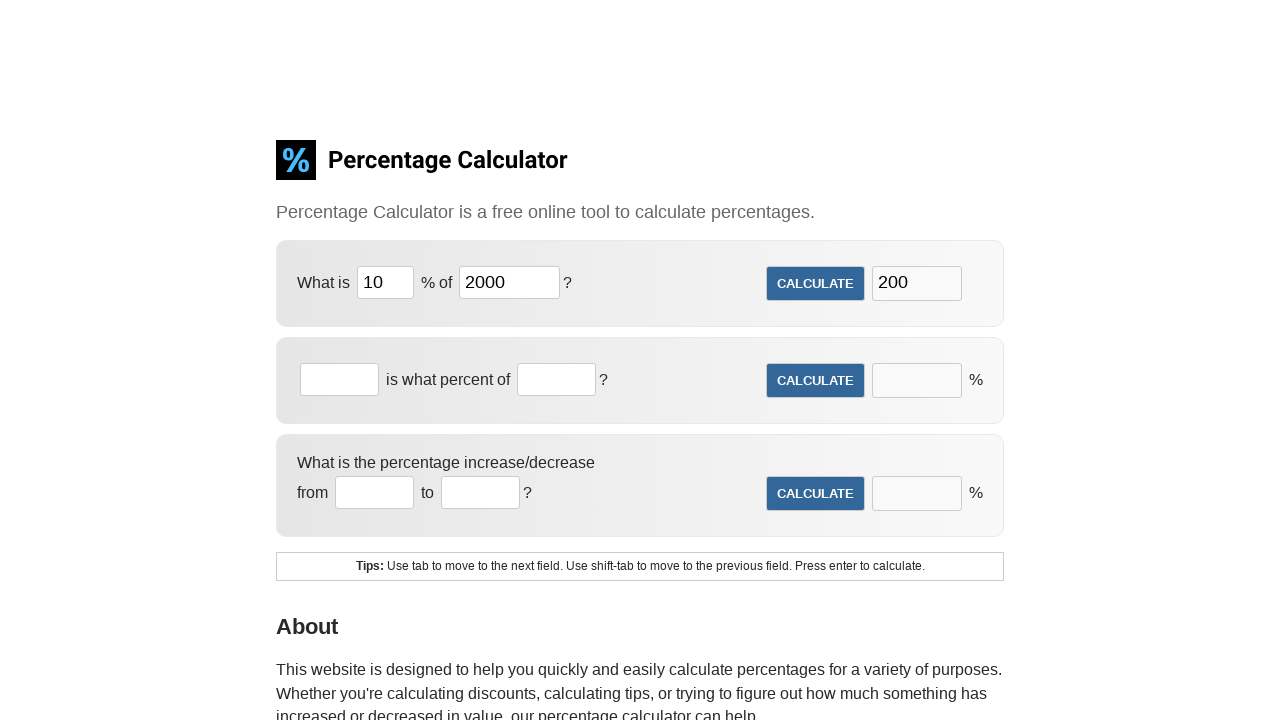

Waited for Test 1 calculation to complete
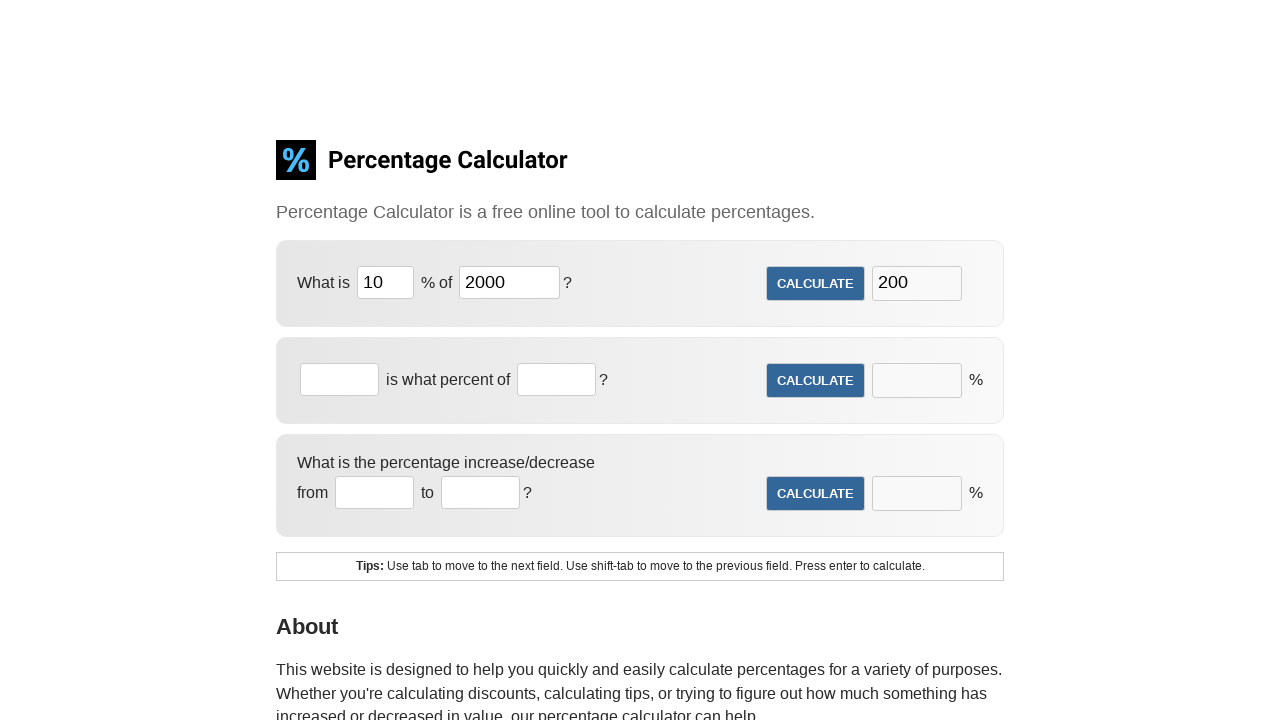

Retrieved Test 1 result: None
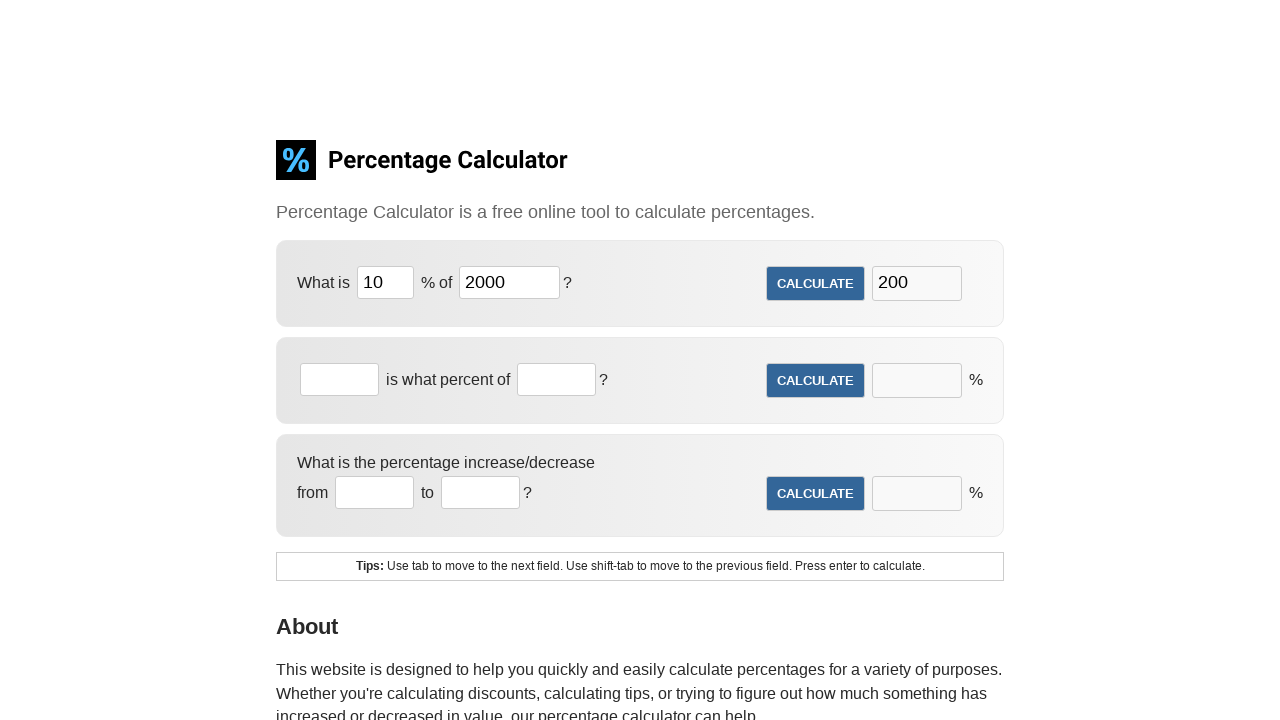

Filled first field with '100' for percentage calculation test on //*[@id='f2']/fieldset[1]/input
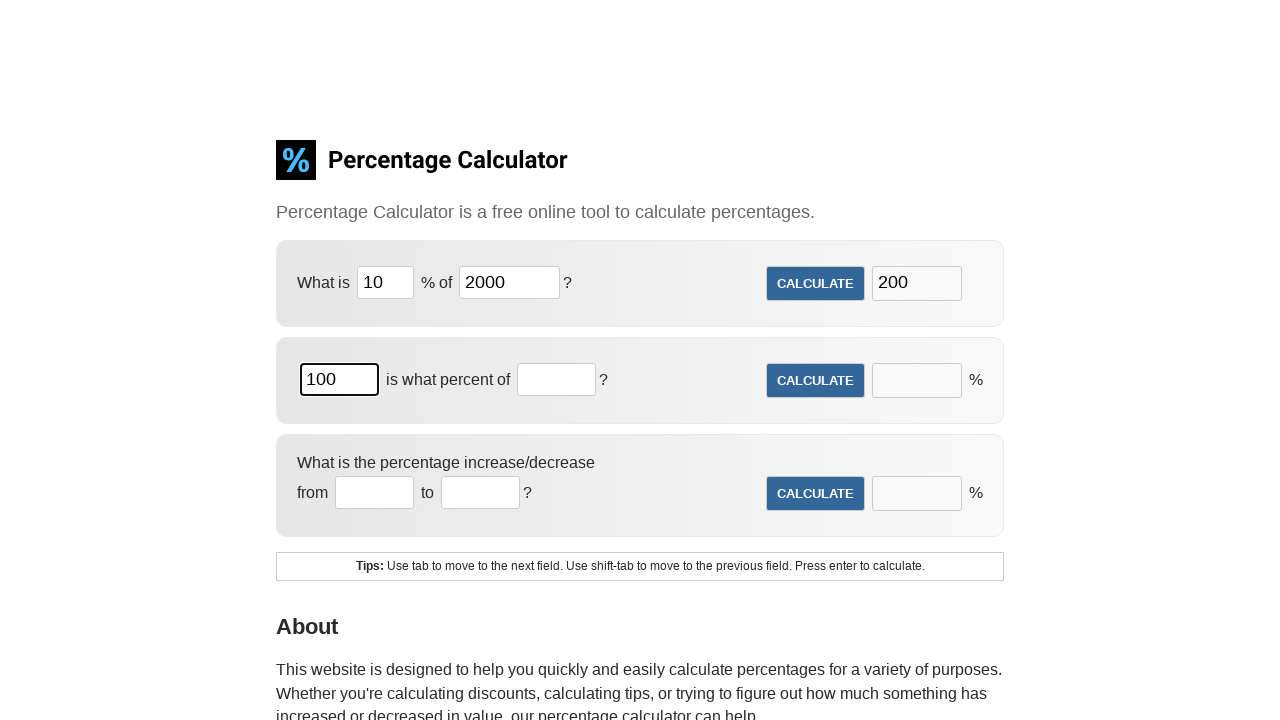

Filled second field with '1000' for percentage calculation test on //*[@id='f2']/fieldset[1]/nobr/input
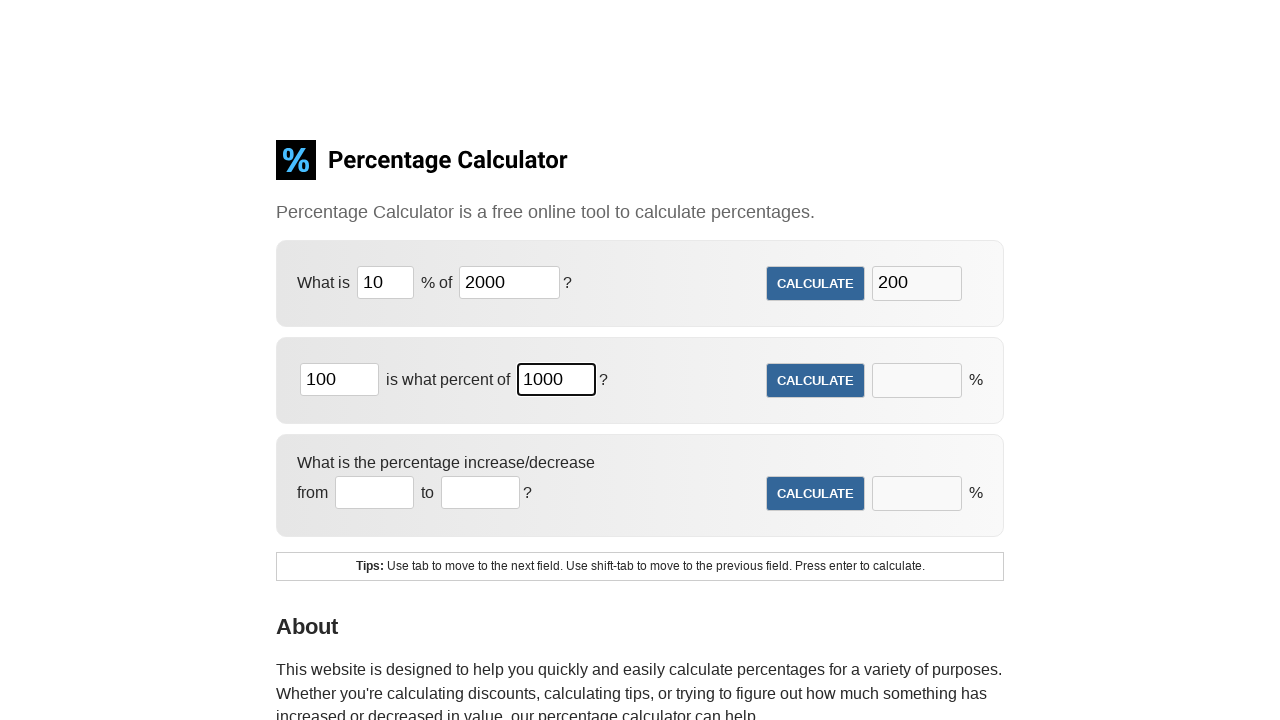

Clicked calculate button for Test 2 (100 is what percent of 1000?) at (816, 381) on xpath=//*[@id='f2']/fieldset[2]/input[1]
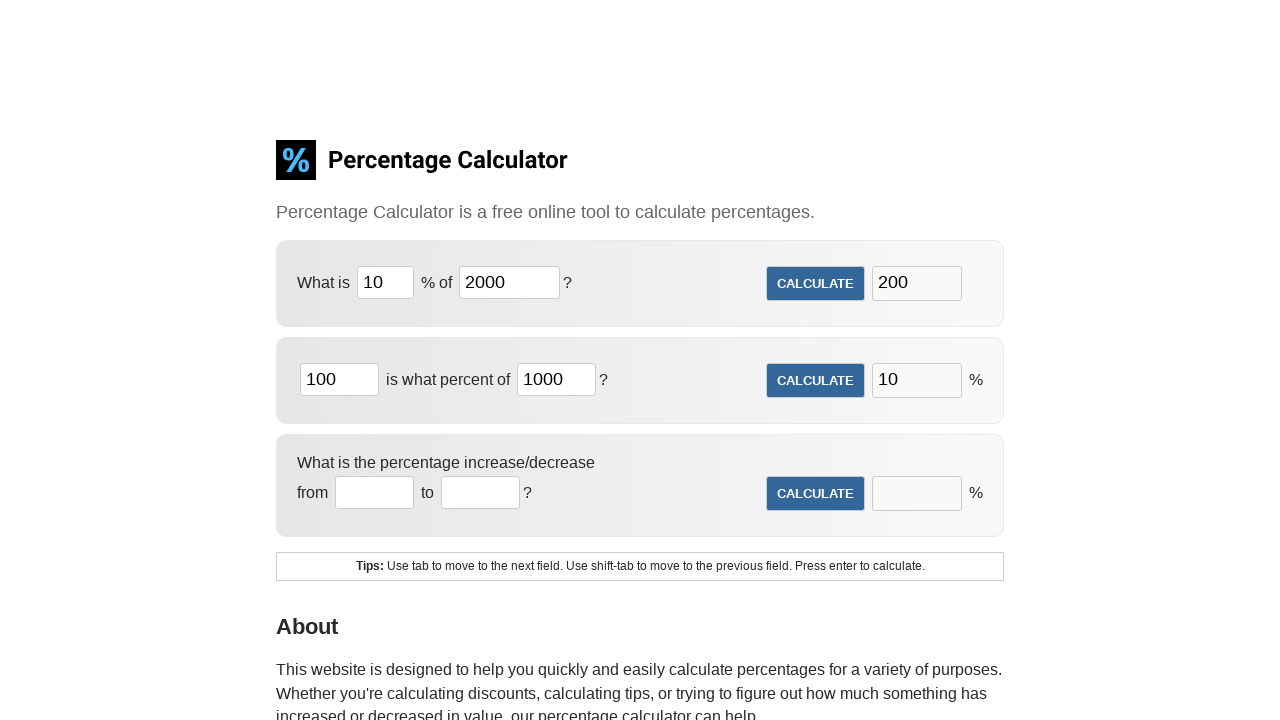

Waited for Test 2 calculation to complete
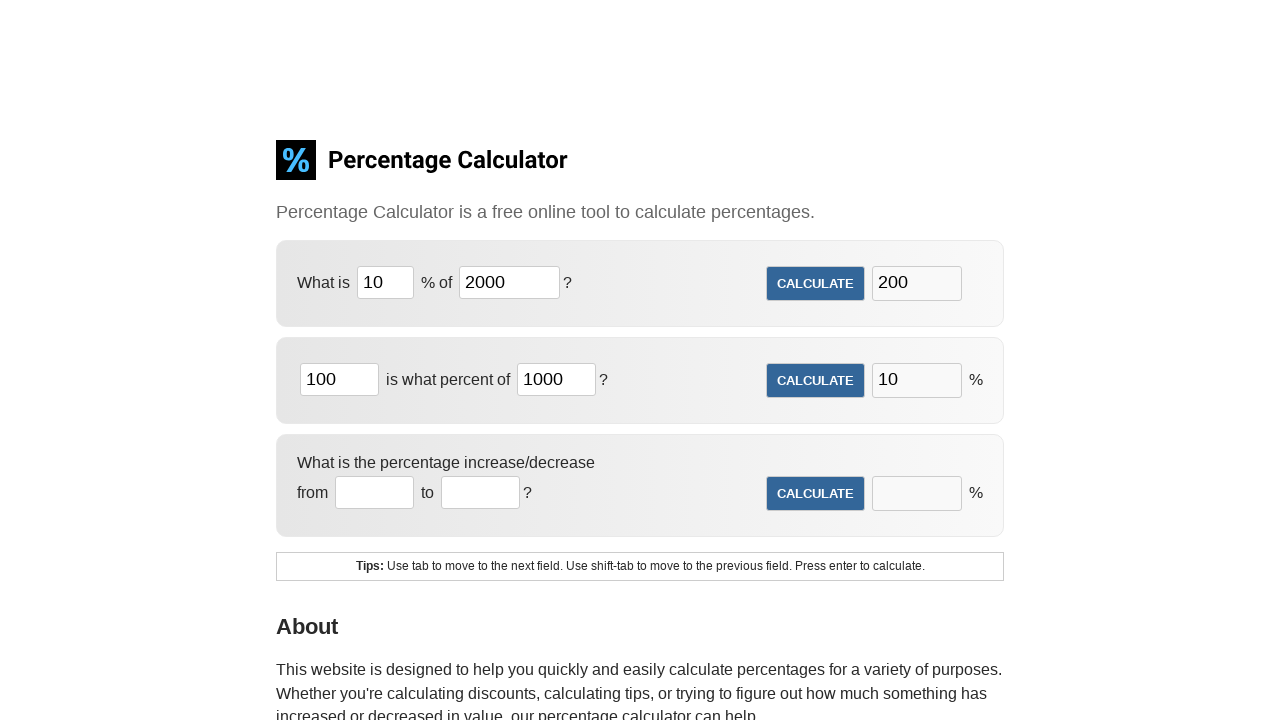

Retrieved Test 2 result: None
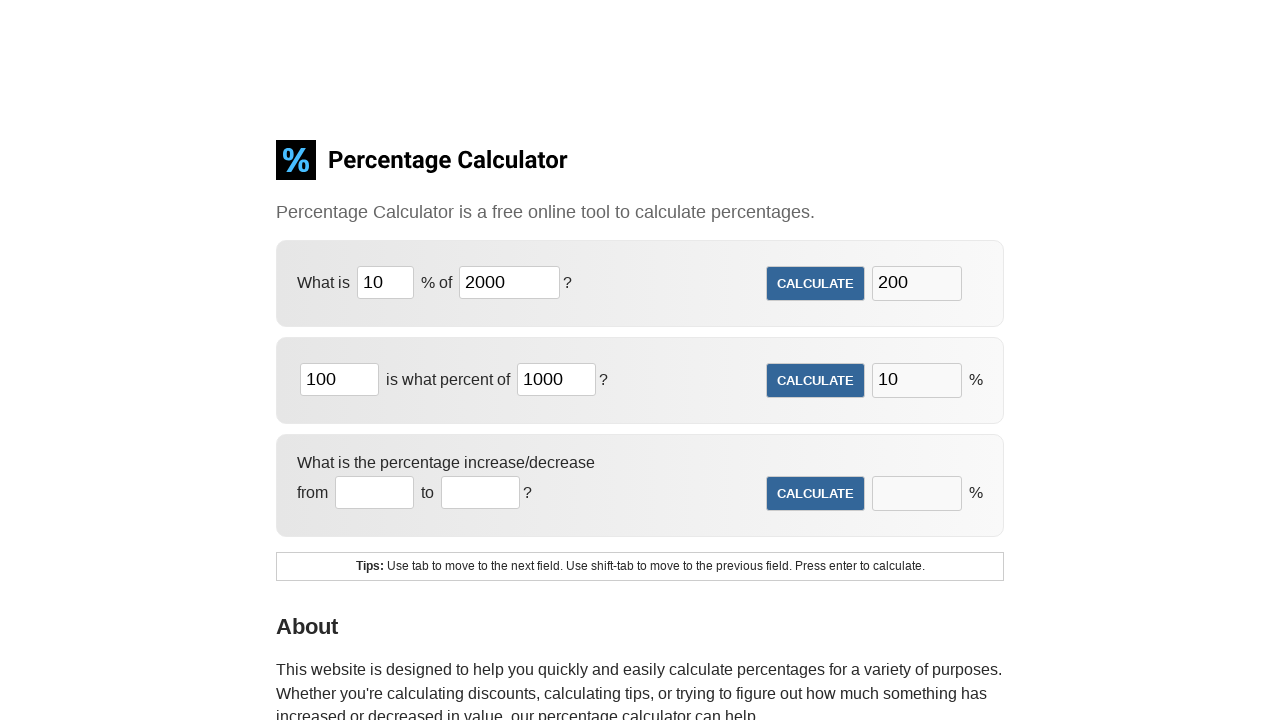

Filled first field with '50' for percentage increase/decrease calculation on //*[@id='f3']/fieldset[1]/nobr[1]/input
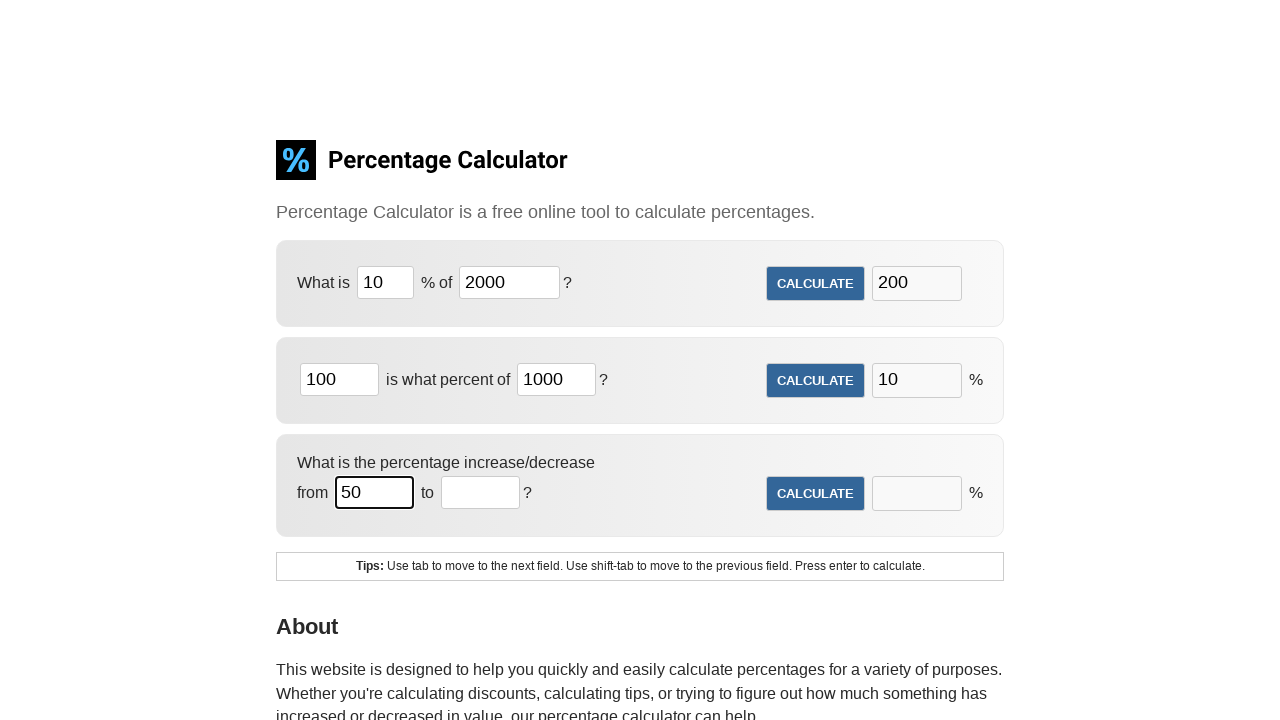

Filled second field with '70' for percentage increase/decrease calculation on //*[@id='f3']/fieldset[1]/nobr[2]/input
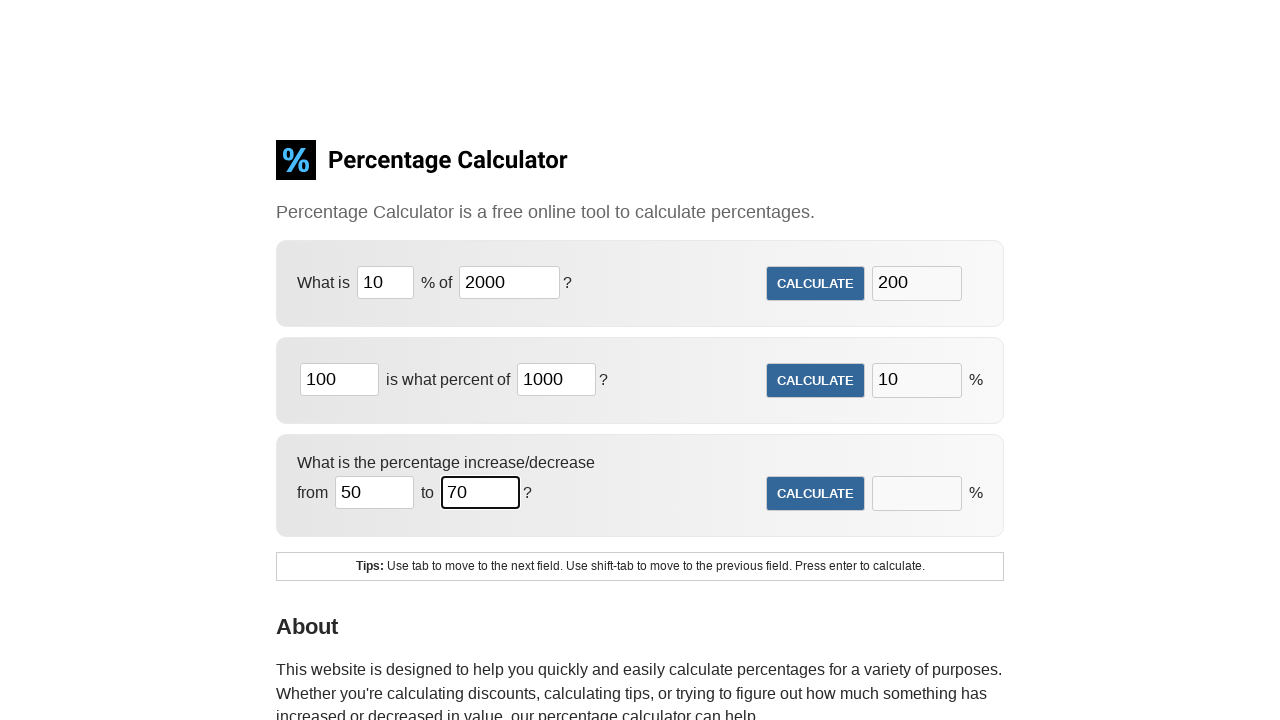

Clicked calculate button for Test 3 (percentage increase from 50 to 70) at (816, 494) on xpath=//*[@id='f3']/fieldset[2]/input[1]
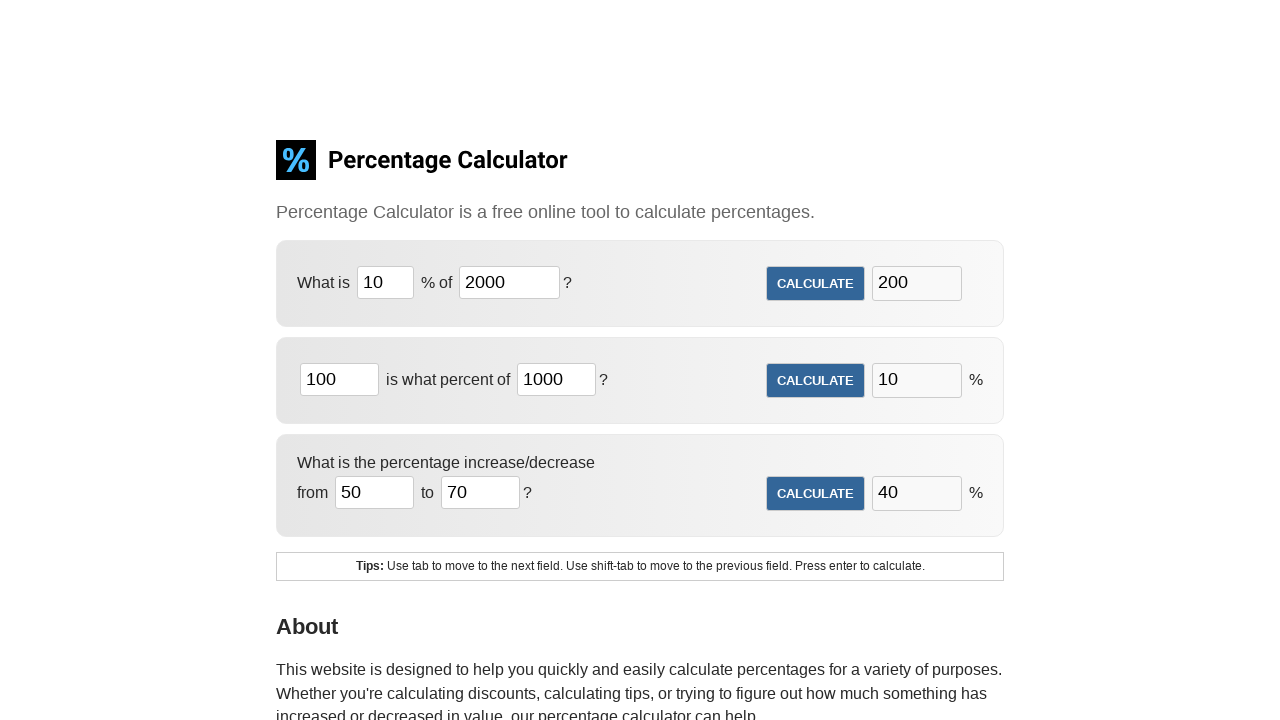

Waited for Test 3 calculation to complete
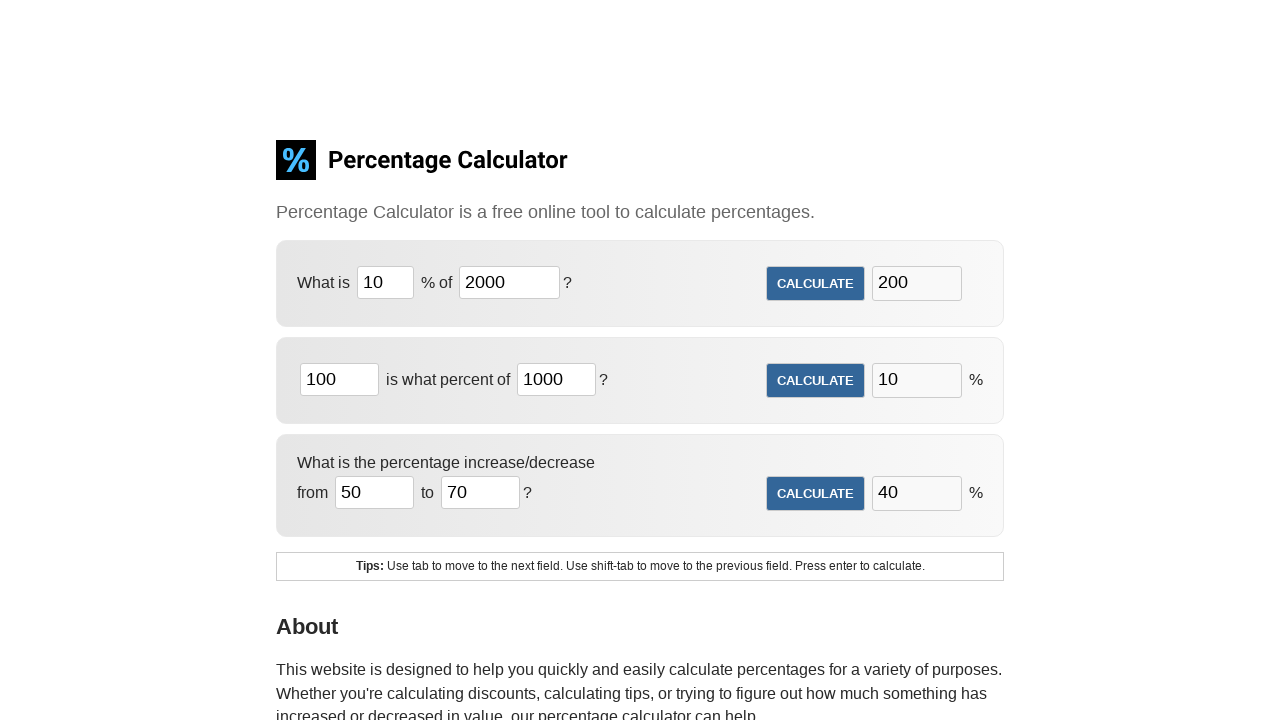

Retrieved Test 3 result: None
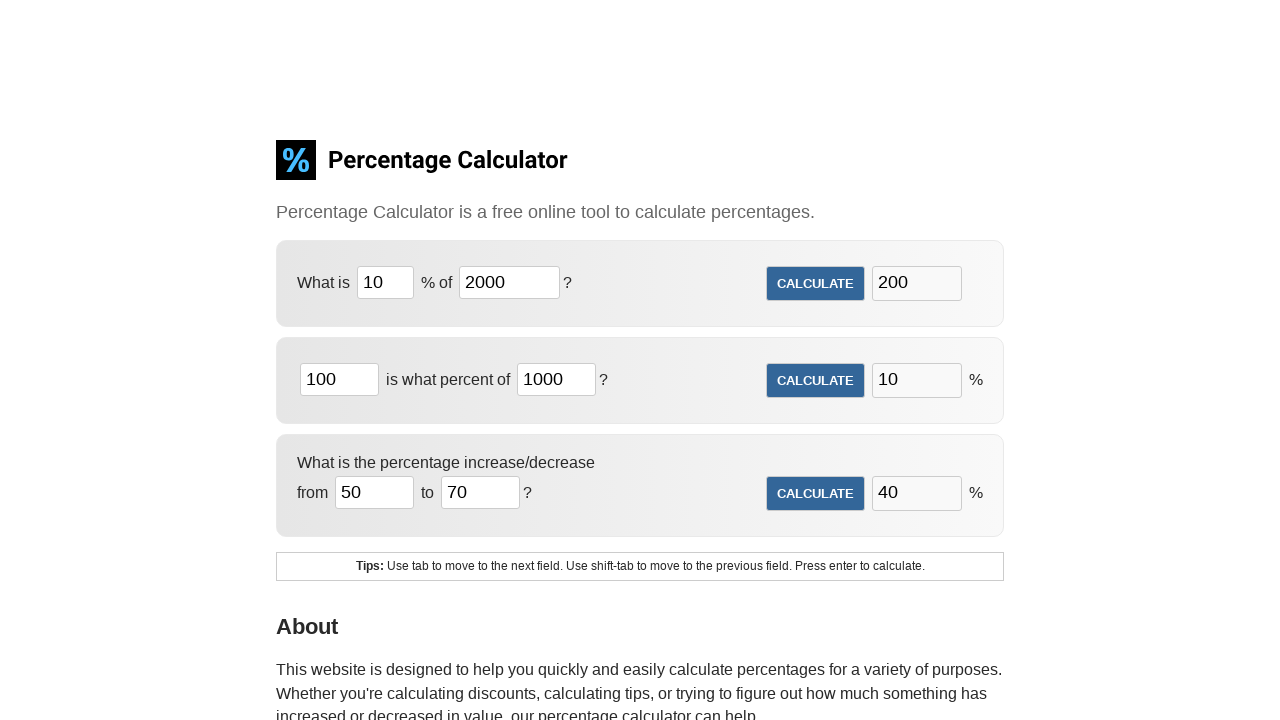

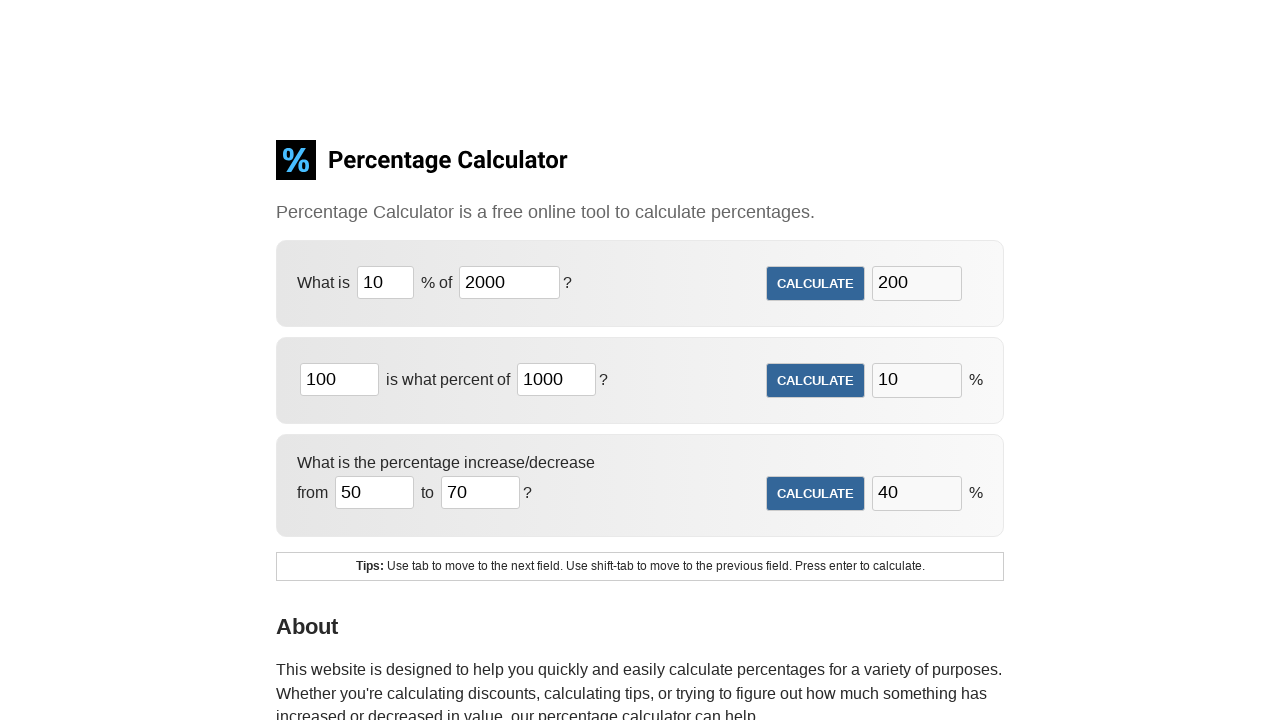